Tests date picker by clicking the input, navigating to next month using arrows, and selecting the 24th day

Starting URL: https://demoqa.com/date-picker

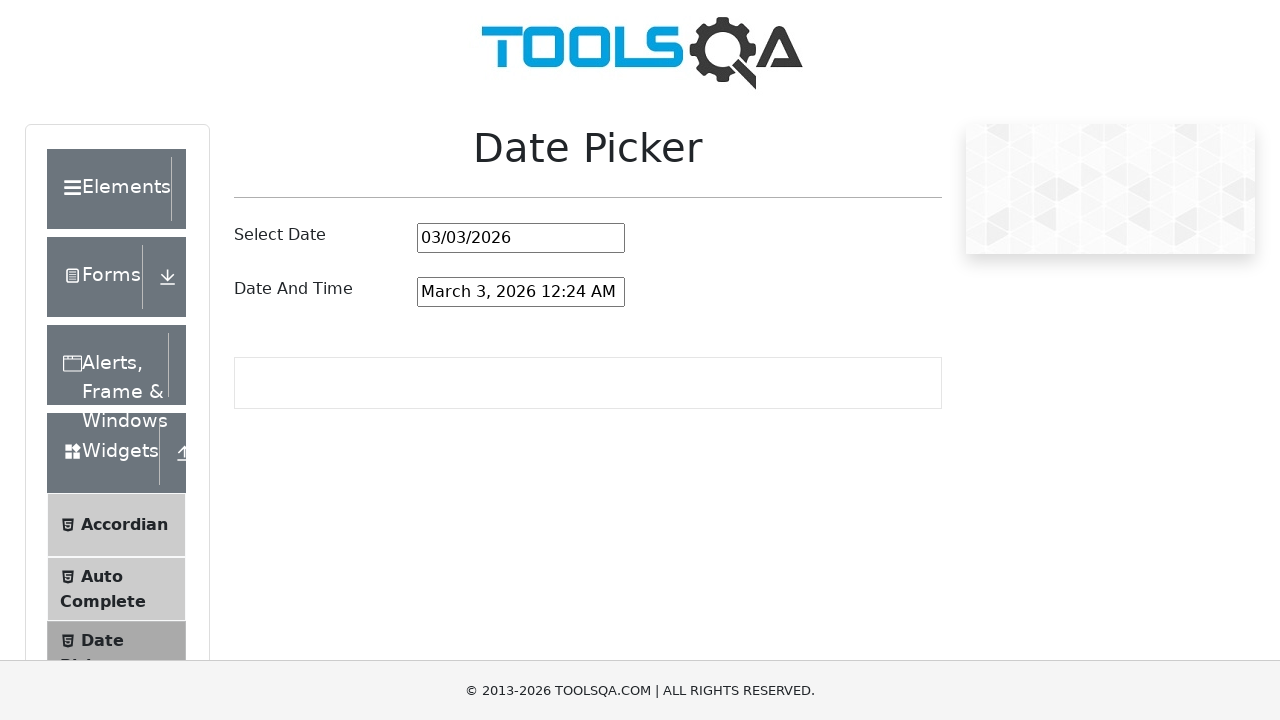

Clicked on the date picker input field at (521, 238) on #datePickerMonthYearInput
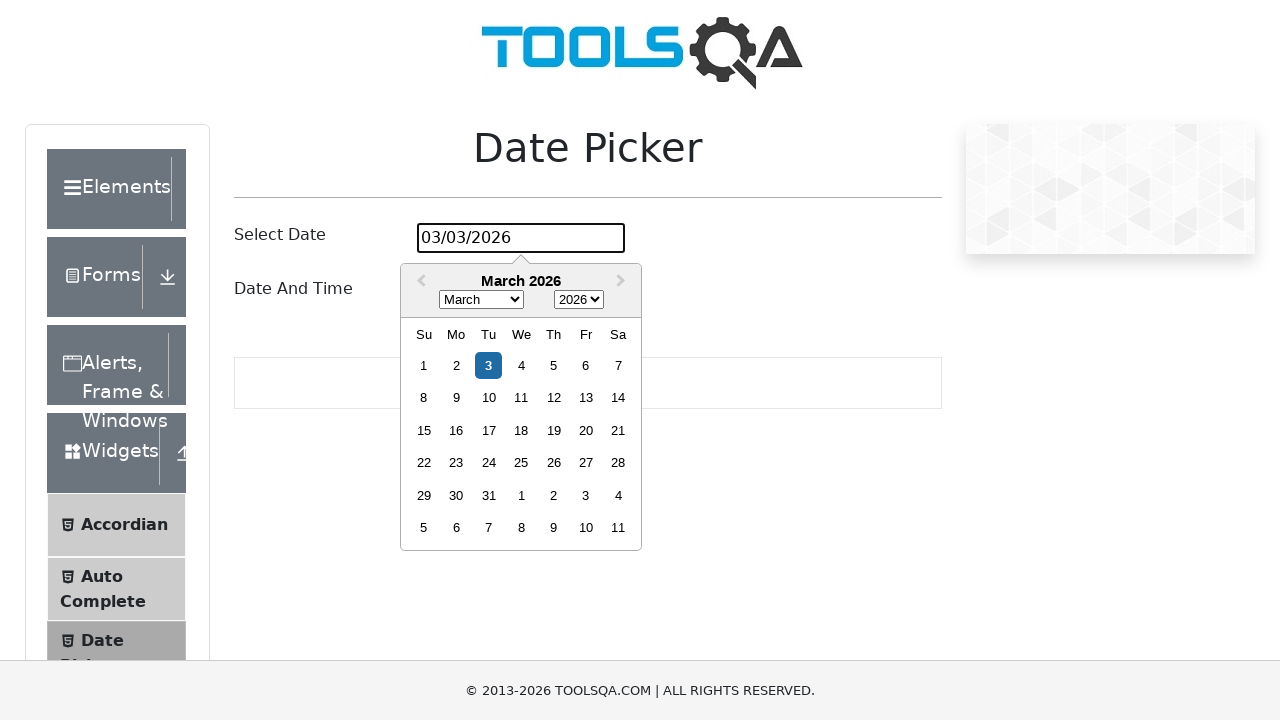

Clicked next month arrow to navigate forward at (623, 282) on .react-datepicker__navigation--next
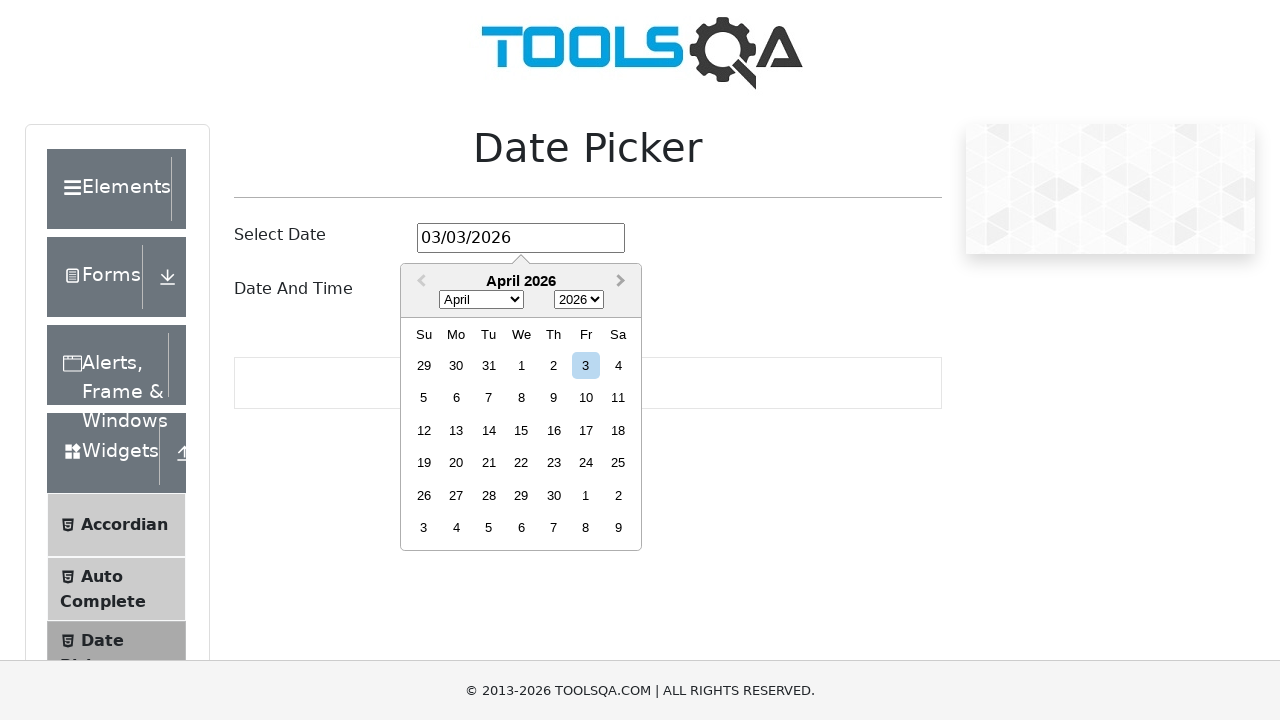

Selected the 24th day from the date picker at (586, 463) on .react-datepicker__day--024
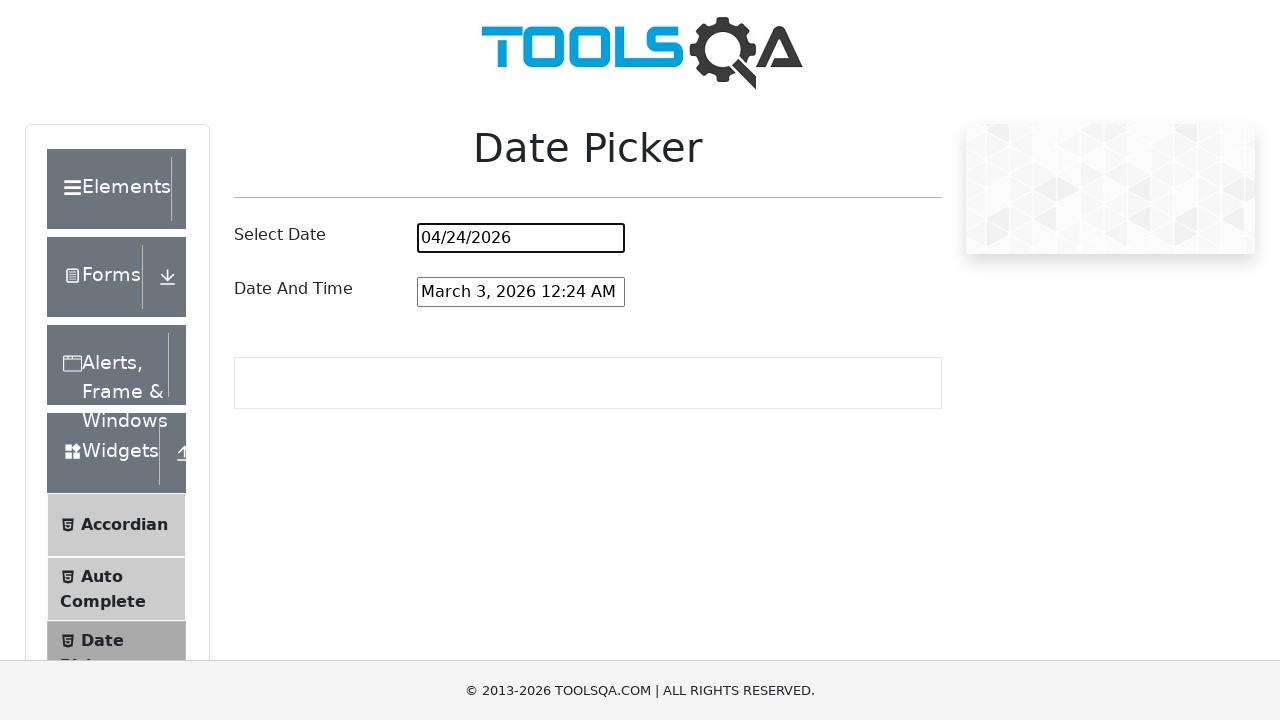

Retrieved the input value from date picker field
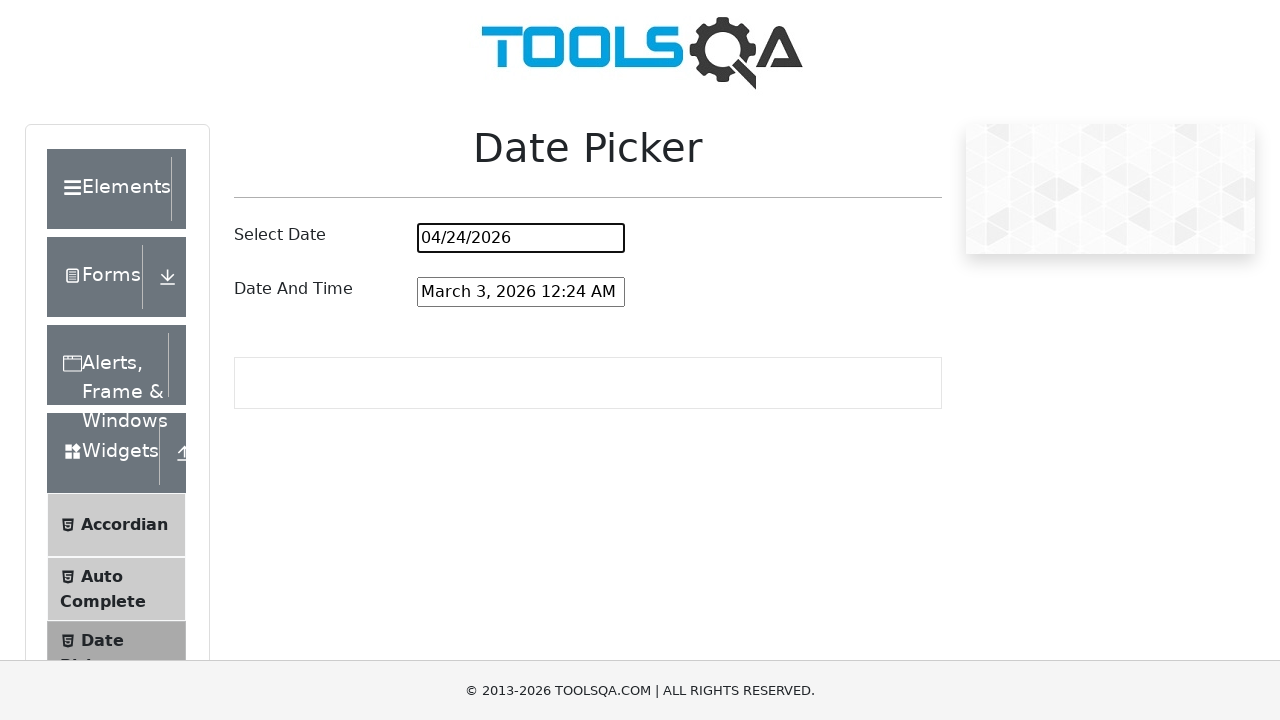

Verified that the selected date contains the 24th day
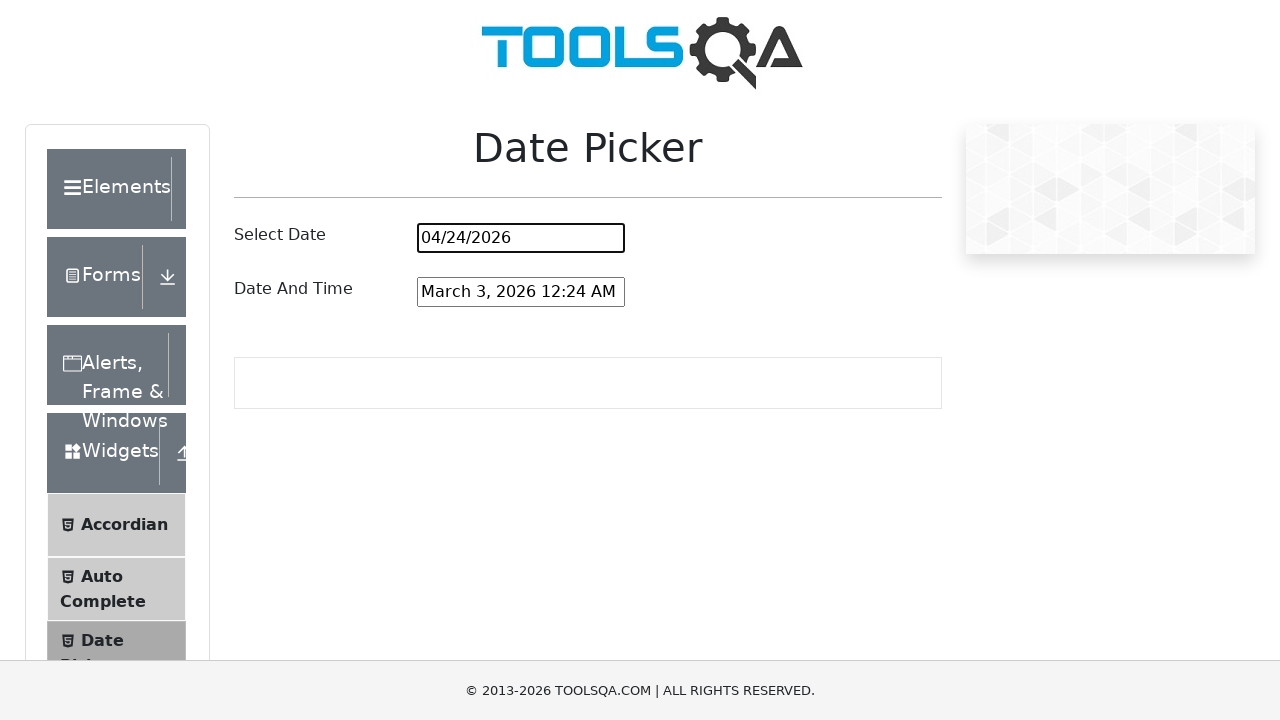

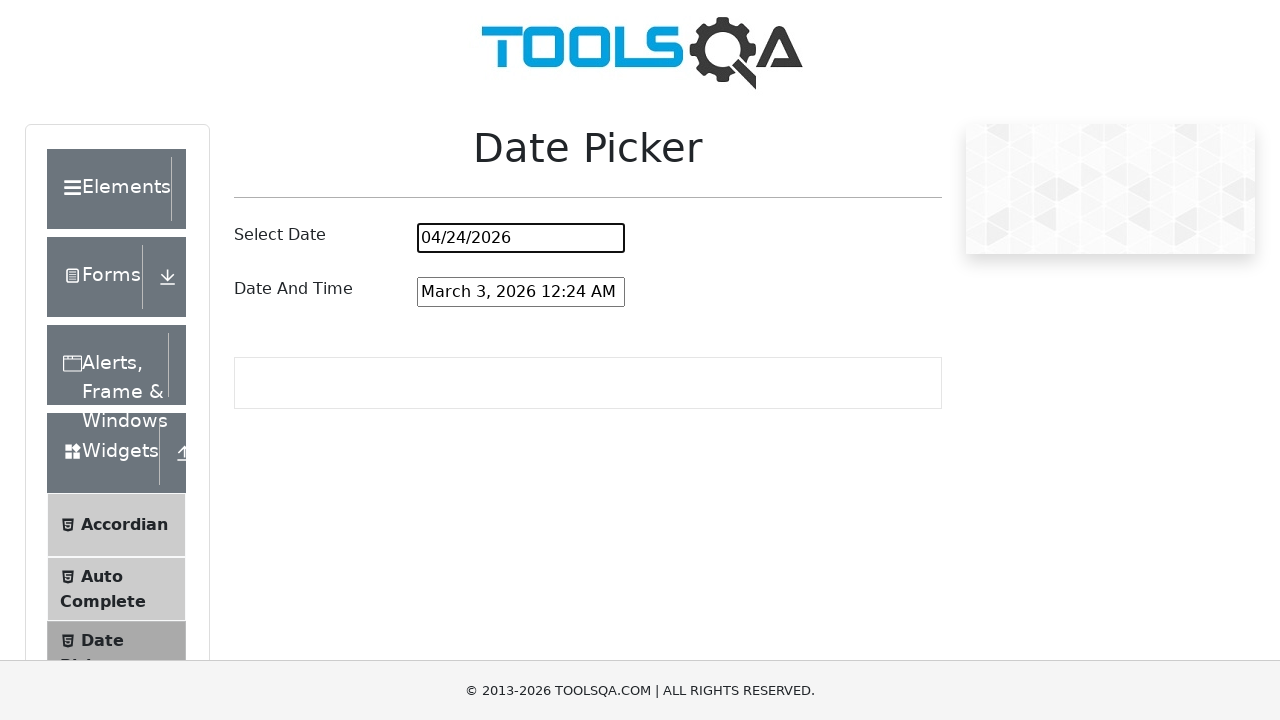